Navigates to Flipkart's Bluetooth headphones page, resizes the viewport, scrolls the page, and refreshes it using JavaScript

Starting URL: https://www.flipkart.com/audio-video/headphones/pr?sid=0pm%2Cfcn&otracker=categorytree&p%5B%5D=facets.connectivity%255B%255D%3DBluetooth&fm=neo%2Fmerchandising&iid=M_6a79f953-b03c-4c80-b271-a9950694592e_1_372UD5BXDFYS_MC.R08R6GB1Q1BI&otracker=hp_rich_navigation_2_1.navigationCard.RICH_NAVIGATION_Electronics~Audio~Bluetooth%2BHeadphones_R08R6GB1Q1BI&otracker1=hp_rich_navigation_PINNED_neo%2Fmerchandising_NA_NAV_EXPANDABLE_navigationCard_cc_2_L2_view-all&cid=R08R6GB1Q1BI

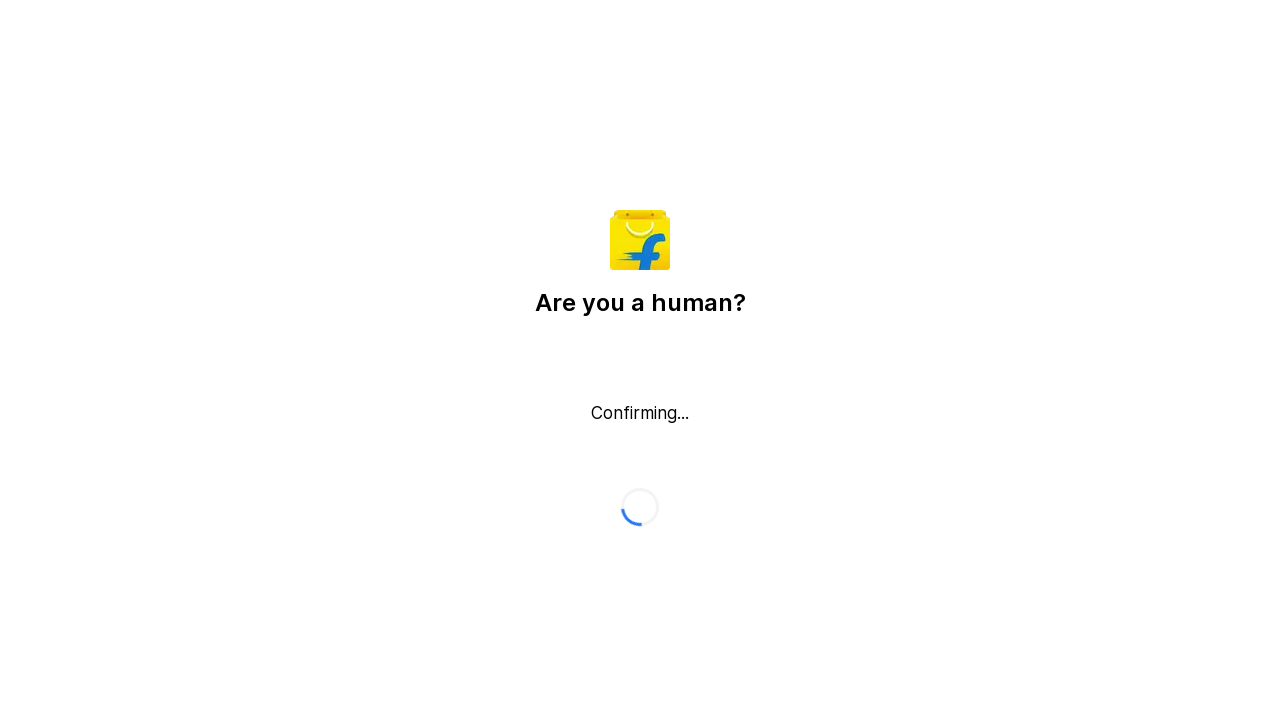

Set viewport size to 300x600 pixels
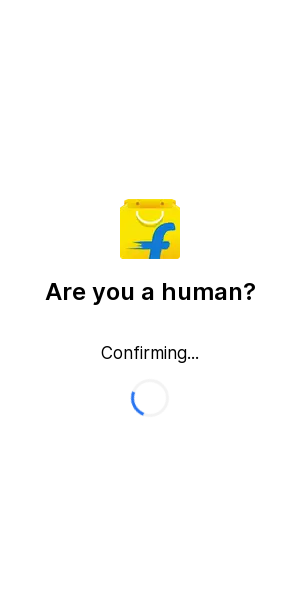

Scrolled page by 100px horizontally and 500px vertically
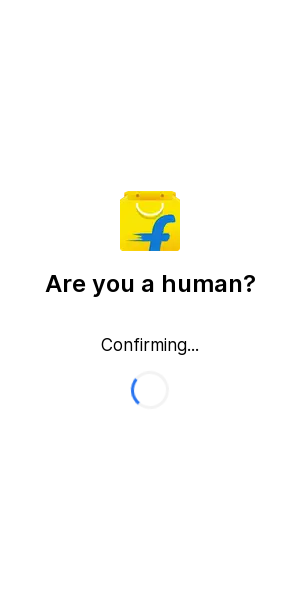

Refreshed page using JavaScript history.go(0)
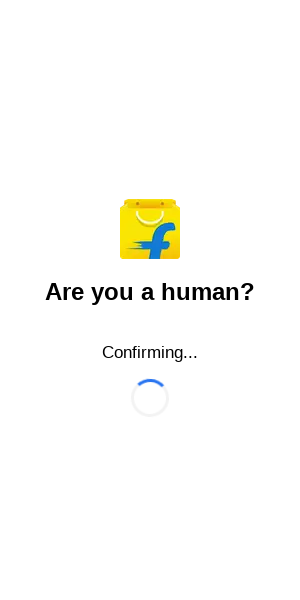

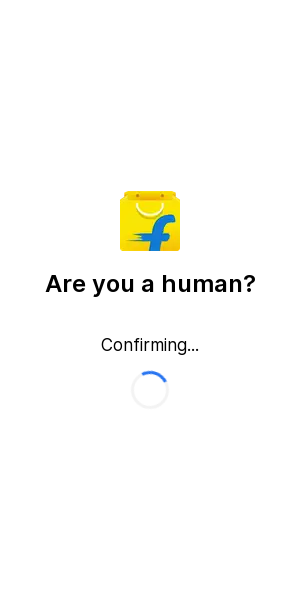